Tests window handling functionality by opening a new window, switching between windows, and filling form fields in both windows

Starting URL: https://www.hyrtutorials.com/p/window-handles-practice.html

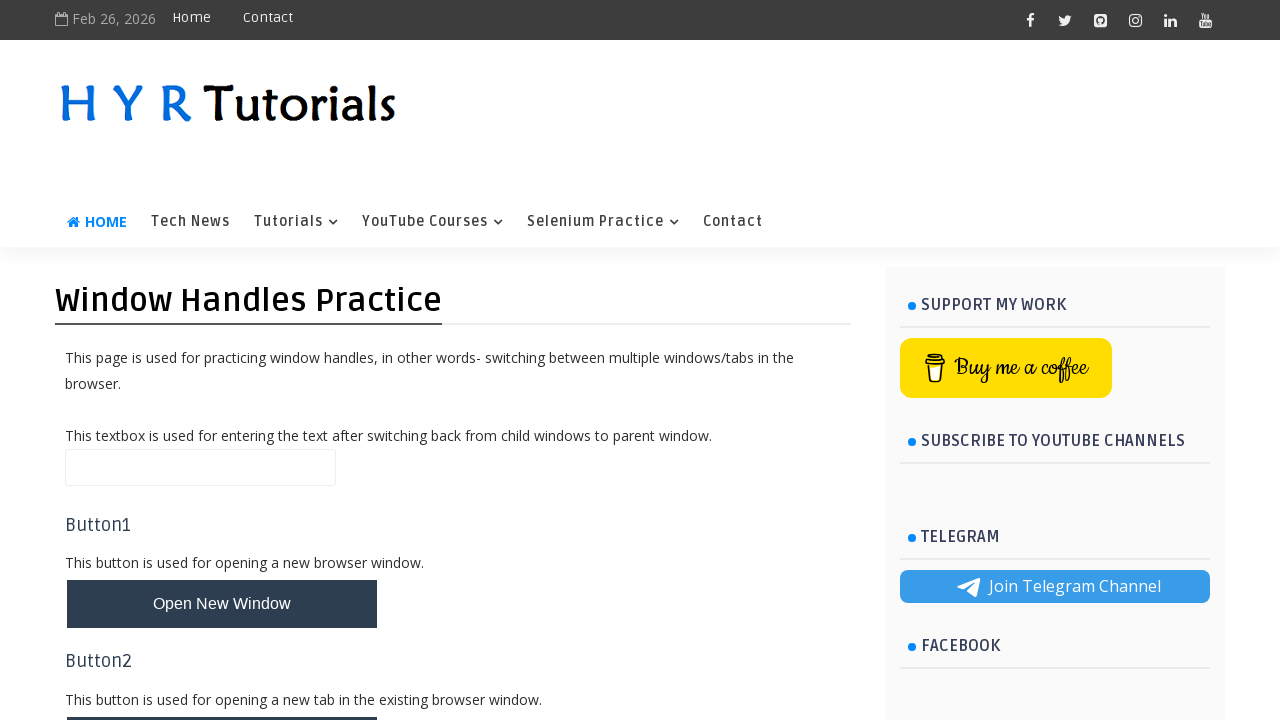

Clicked button to open new window at (222, 604) on button#newWindowBtn
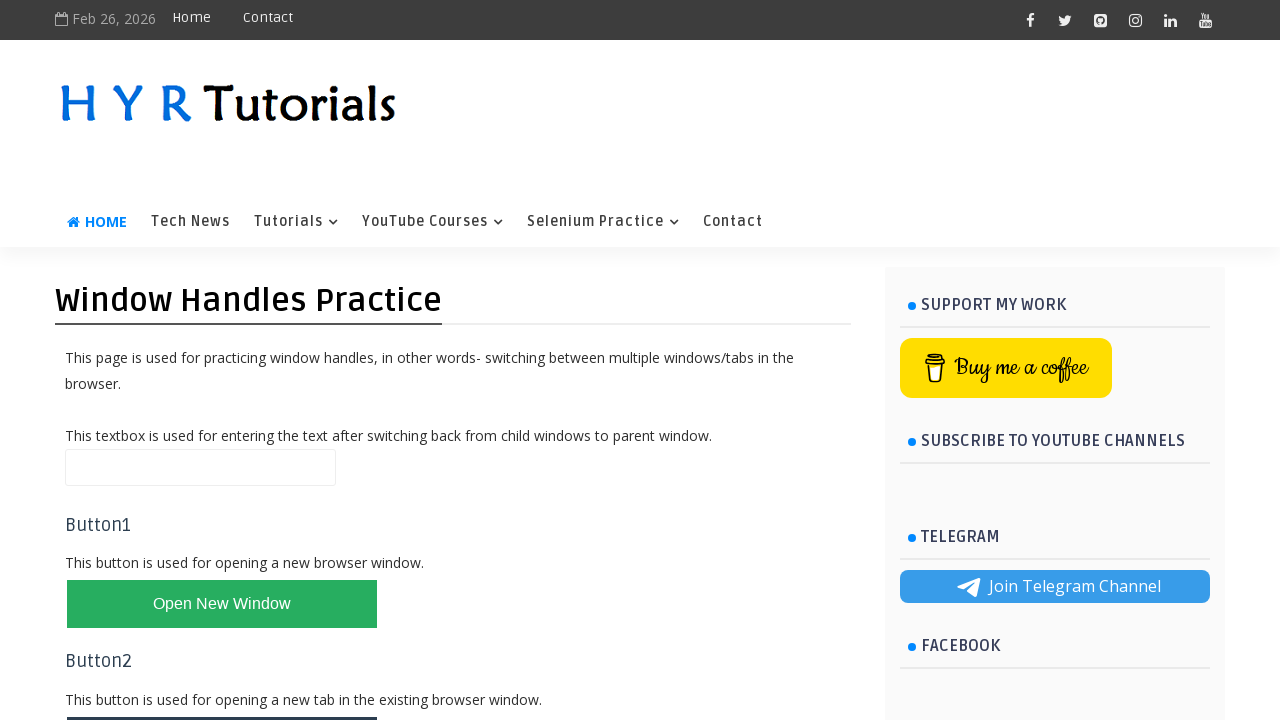

New window opened and captured
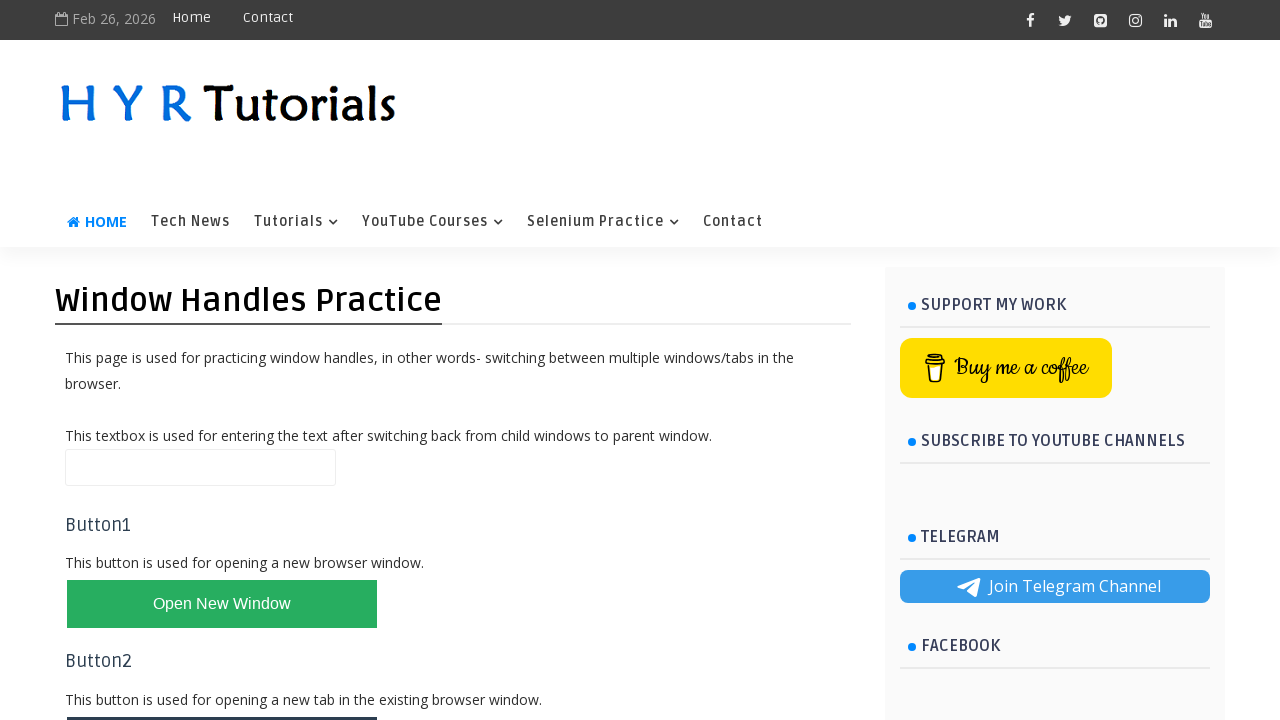

Filled first name field with 'JohnDoe' in new window on //*[@id='firstName']
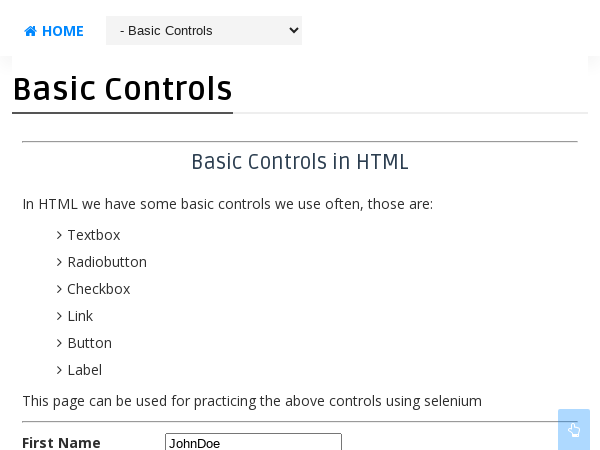

Filled name field with 'John Doe' in main window on //*[@id='name']
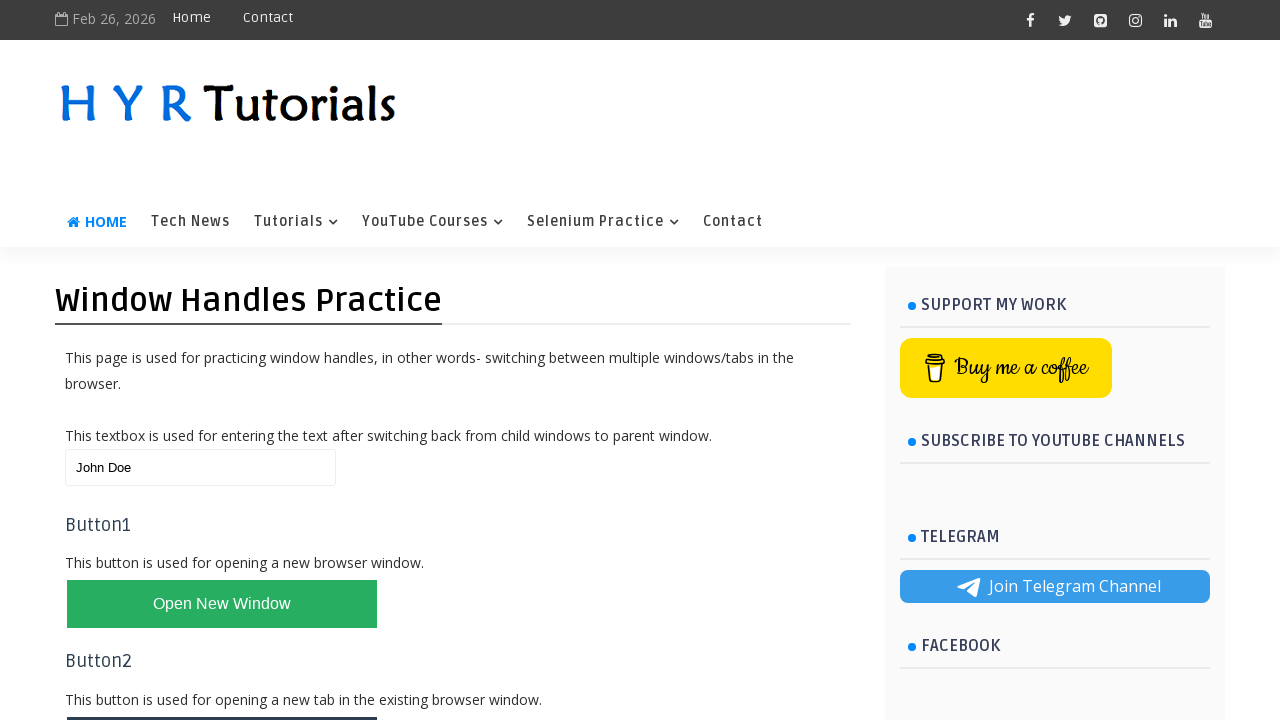

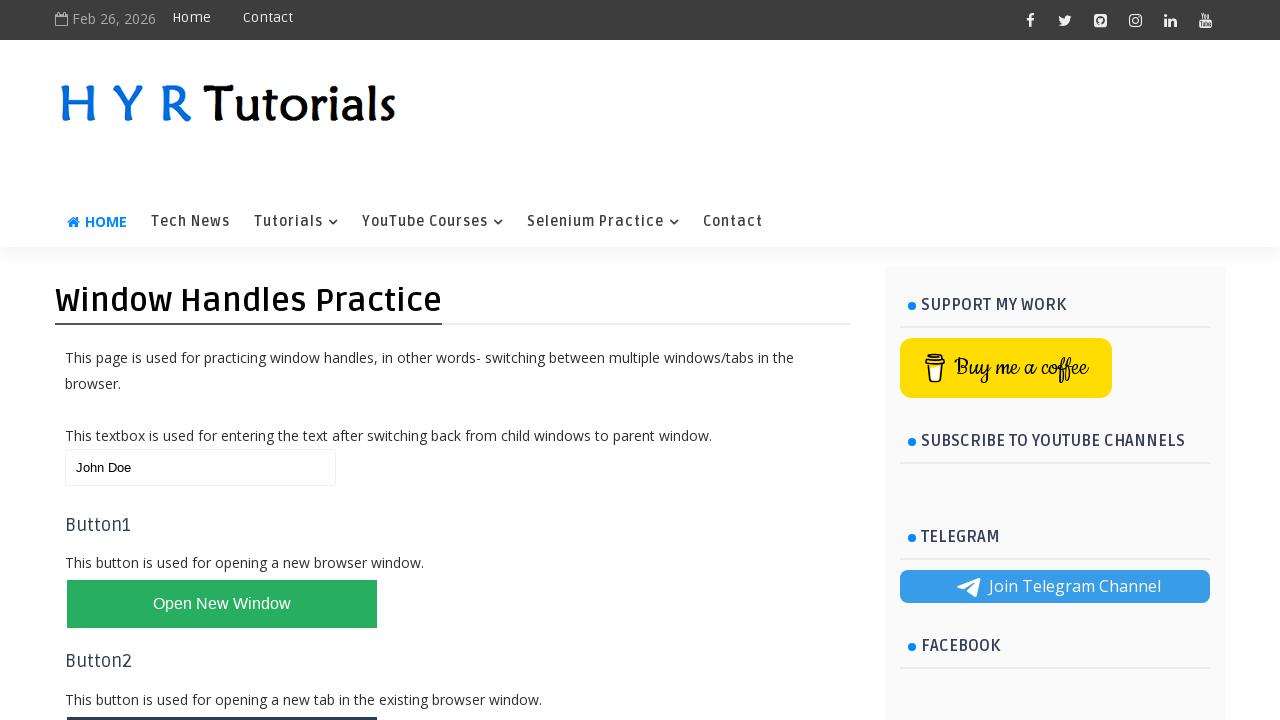